Tests JavaScript confirm alert handling by clicking a button that triggers a confirm dialog and then dismissing the alert popup

Starting URL: https://demoqa.com/alerts

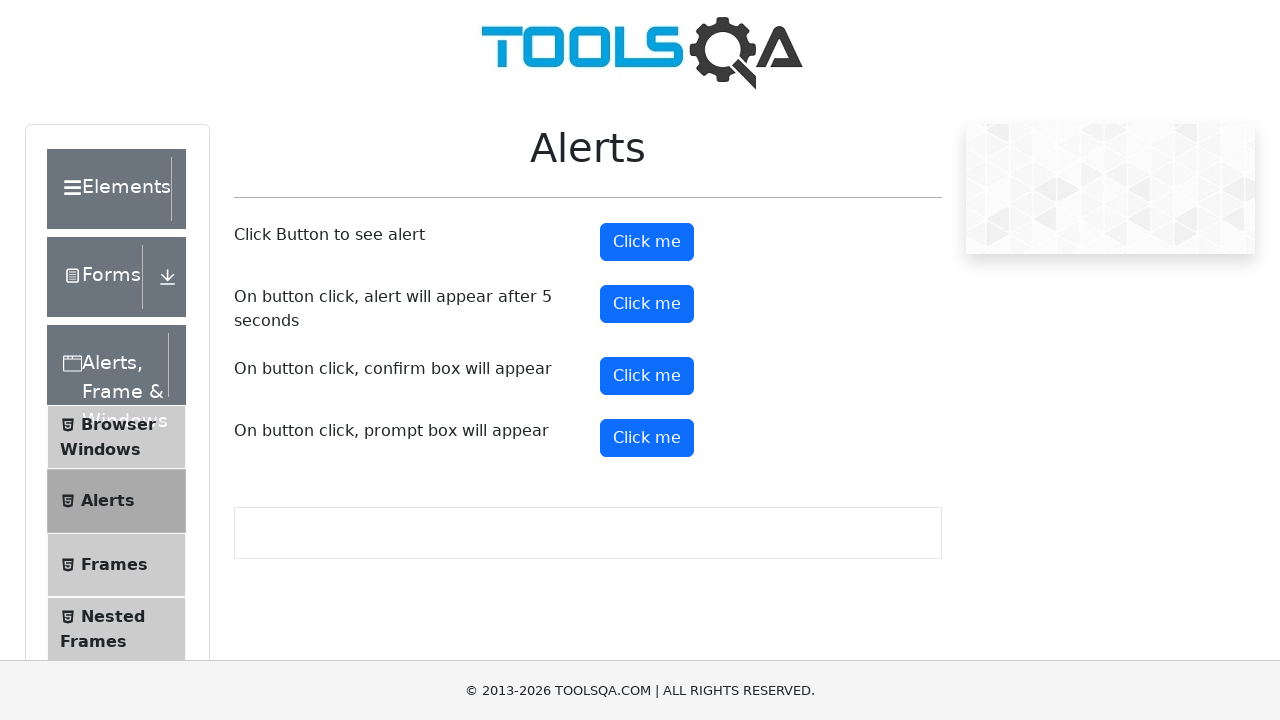

Clicked confirm button to trigger the confirm alert at (647, 376) on #confirmButton
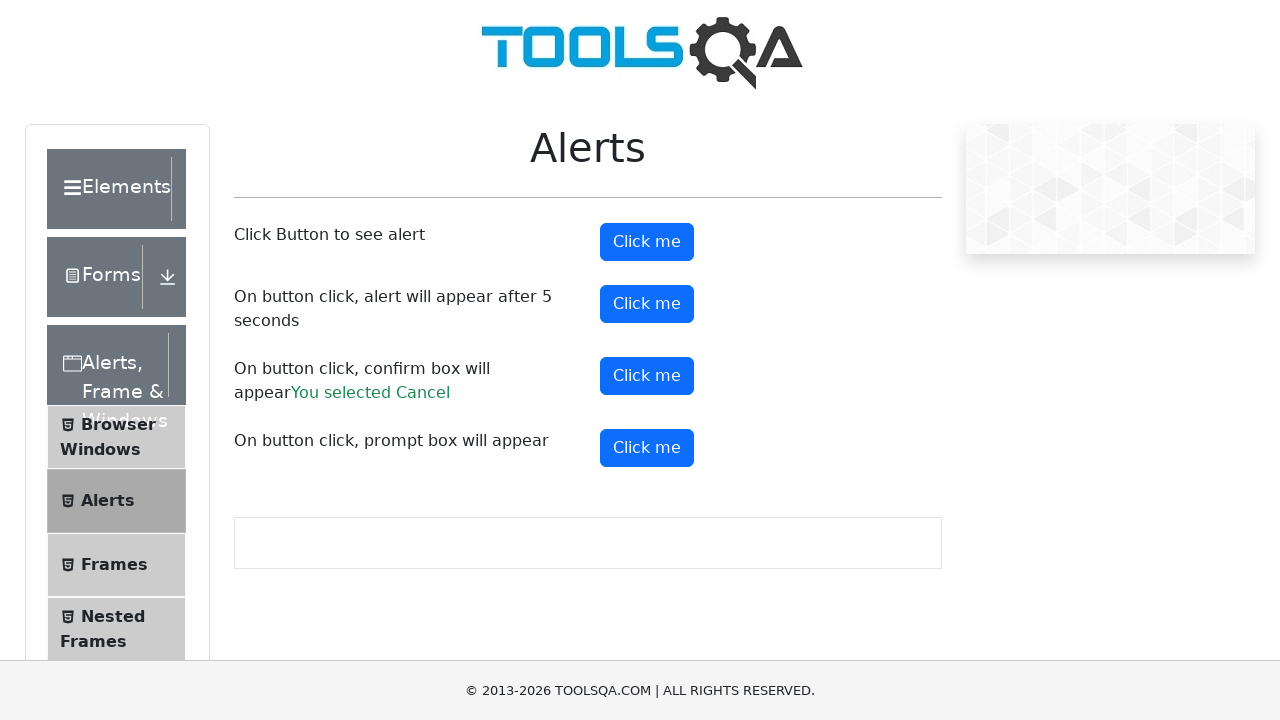

Registered dialog handler to dismiss confirm dialog
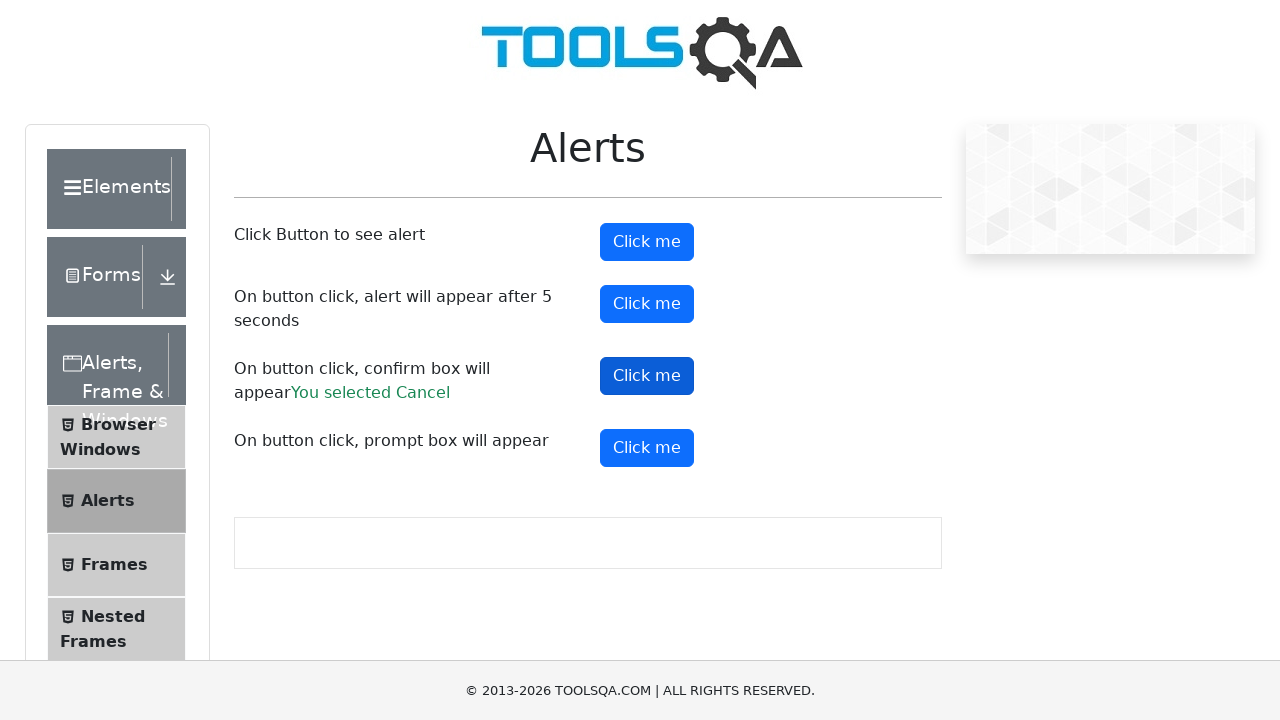

Re-clicked confirm button to trigger dialog with handler in place at (647, 376) on #confirmButton
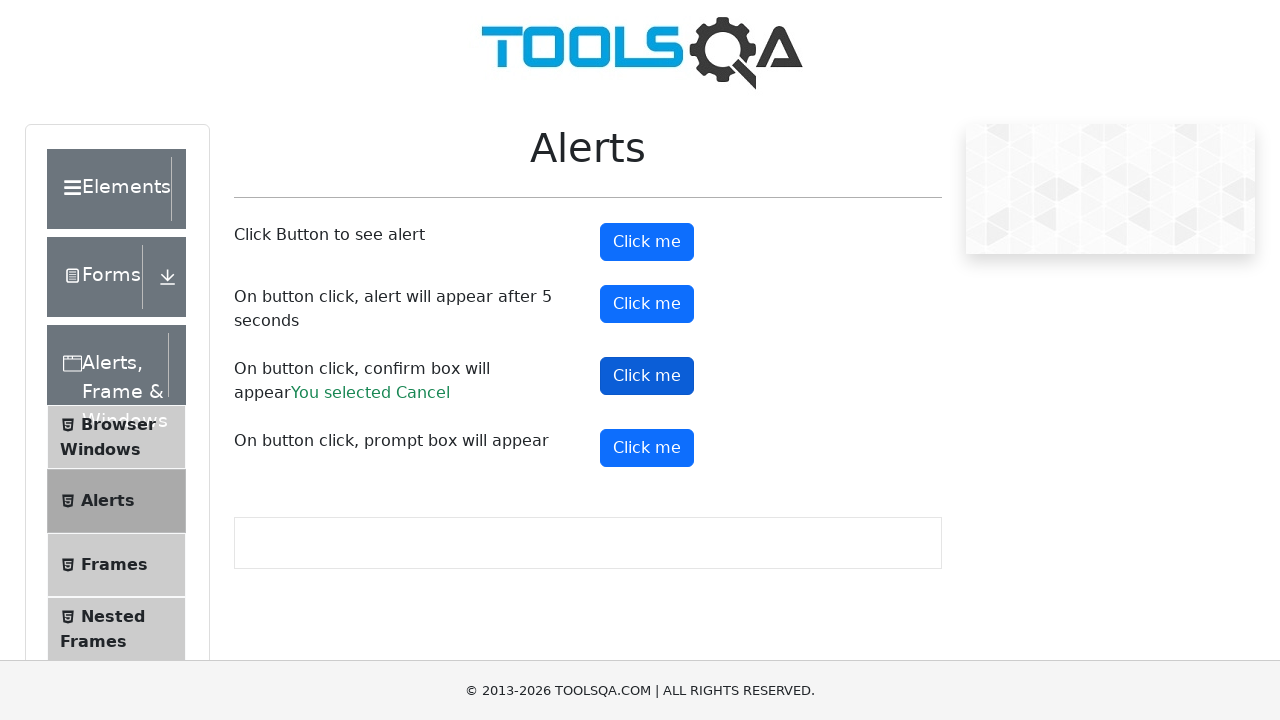

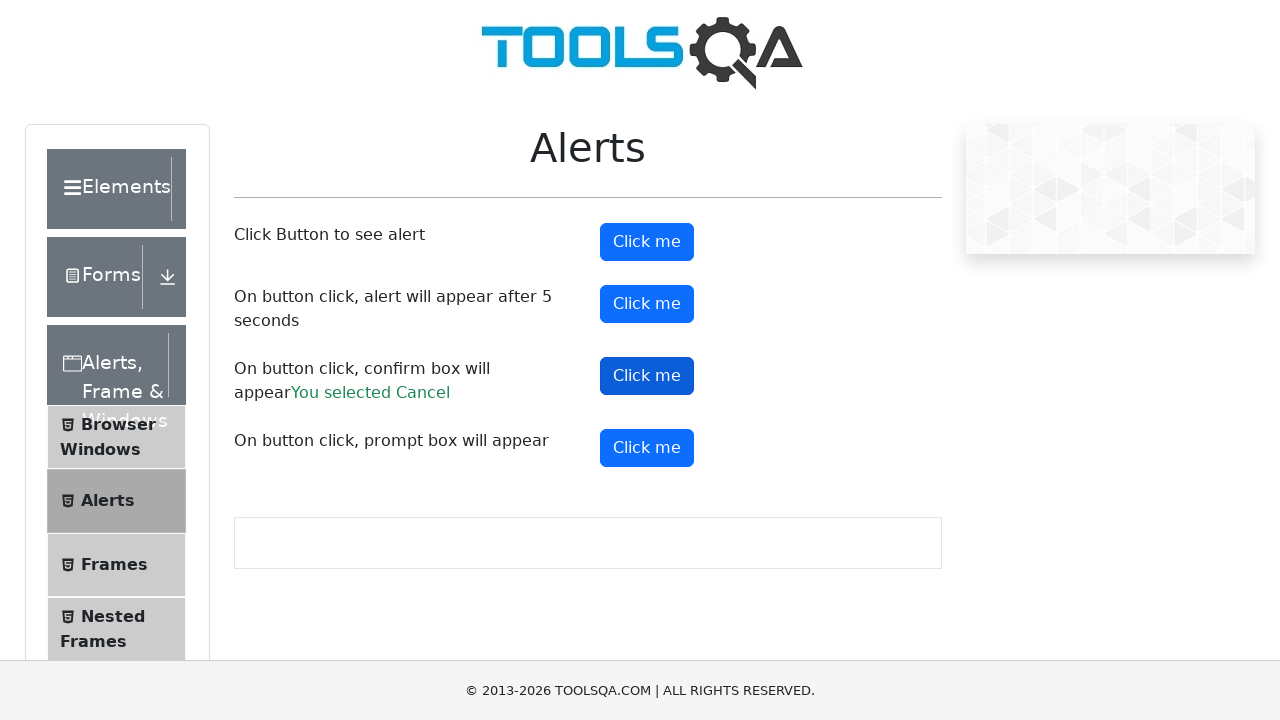